Tests adding multiple todo items by filling the input field and pressing Enter, then verifying the items appear in the list

Starting URL: https://demo.playwright.dev/todomvc

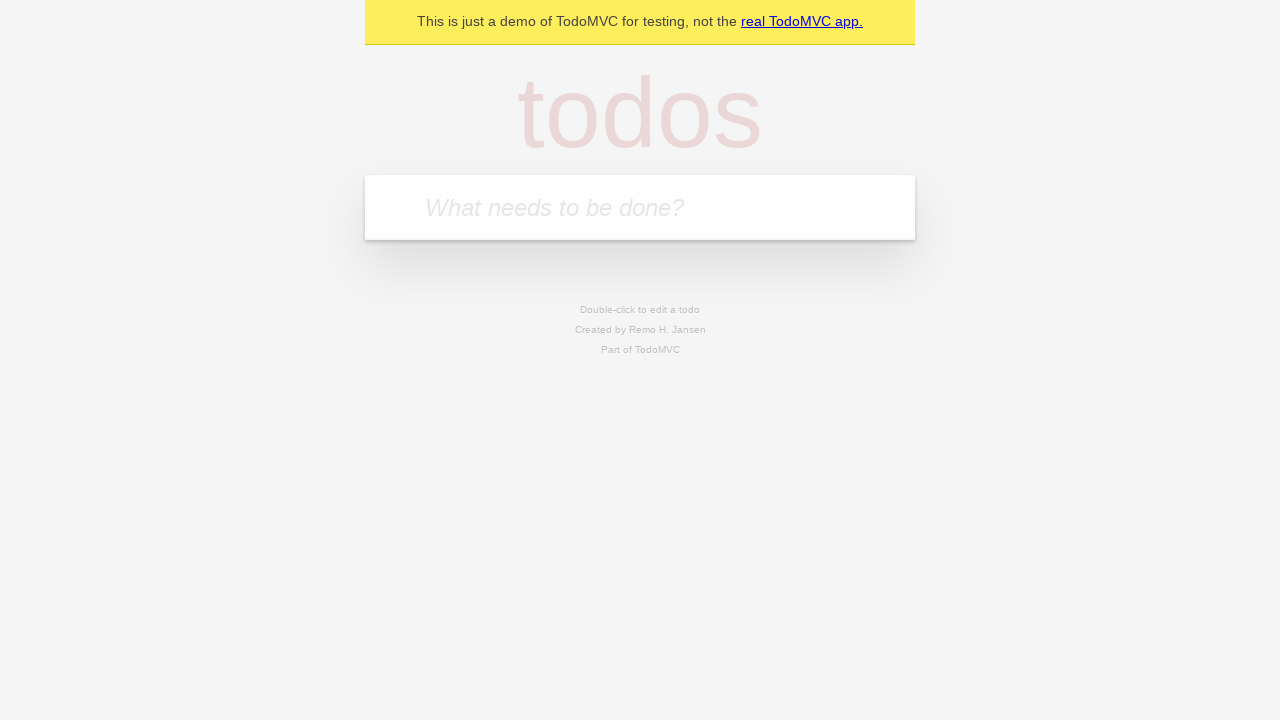

Filled todo input with 'buy some cheese' on internal:attr=[placeholder="What needs to be done?"i]
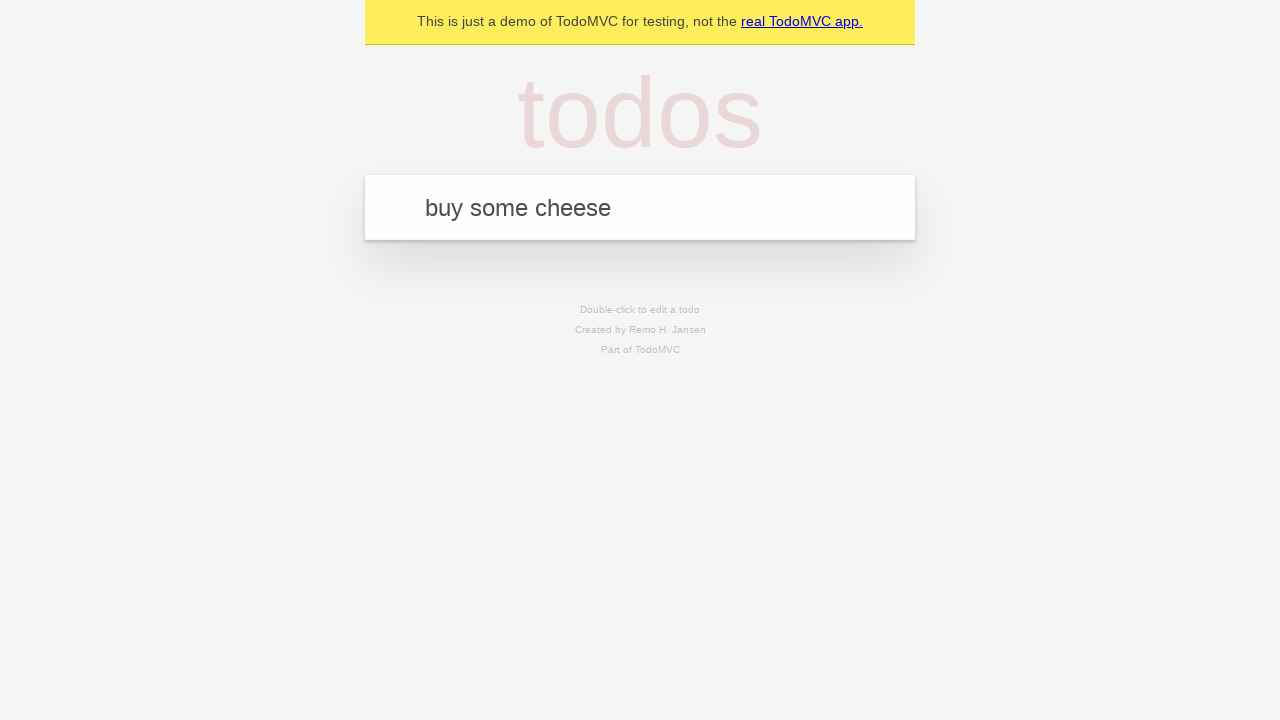

Pressed Enter to add first todo item on internal:attr=[placeholder="What needs to be done?"i]
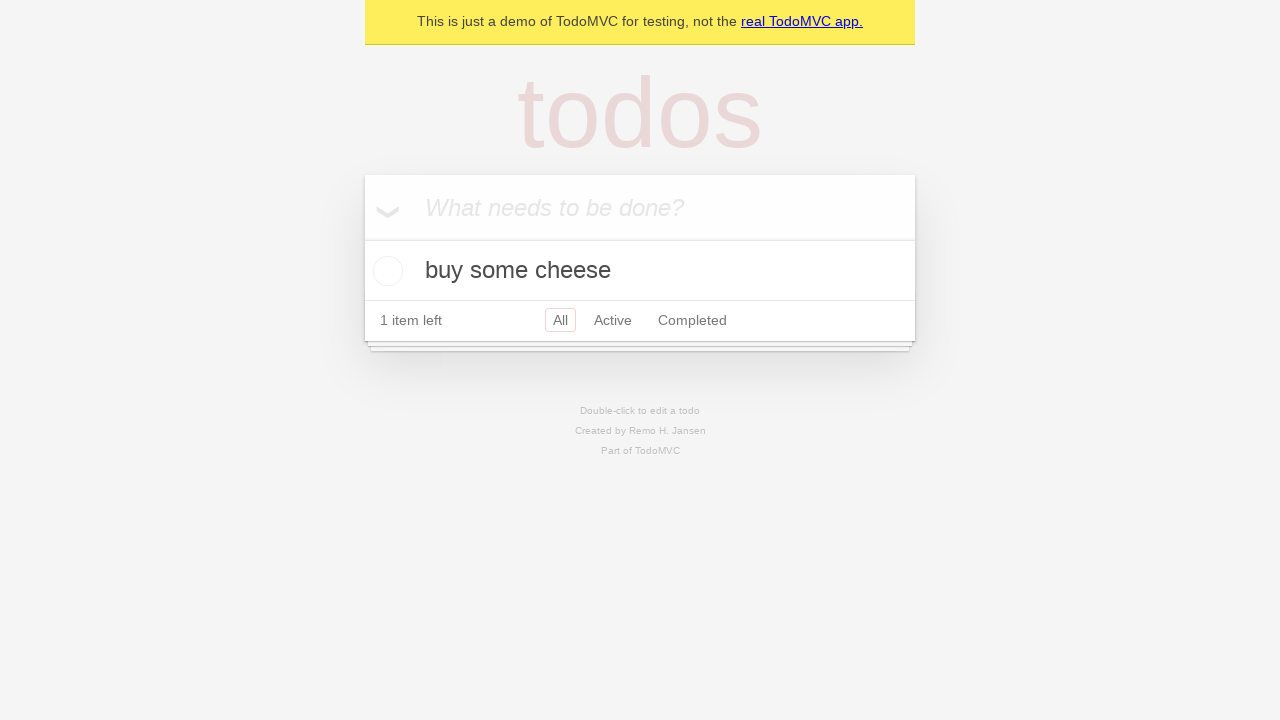

First todo item appeared in list
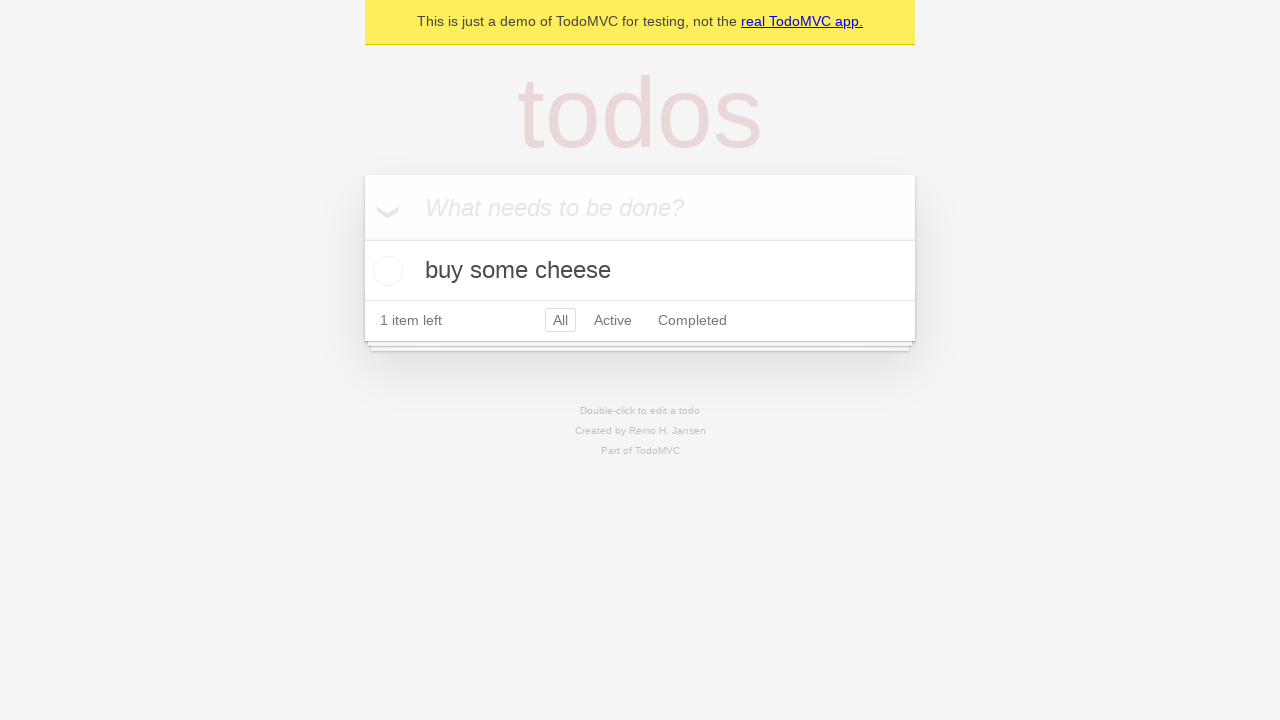

Filled todo input with 'feed the cat' on internal:attr=[placeholder="What needs to be done?"i]
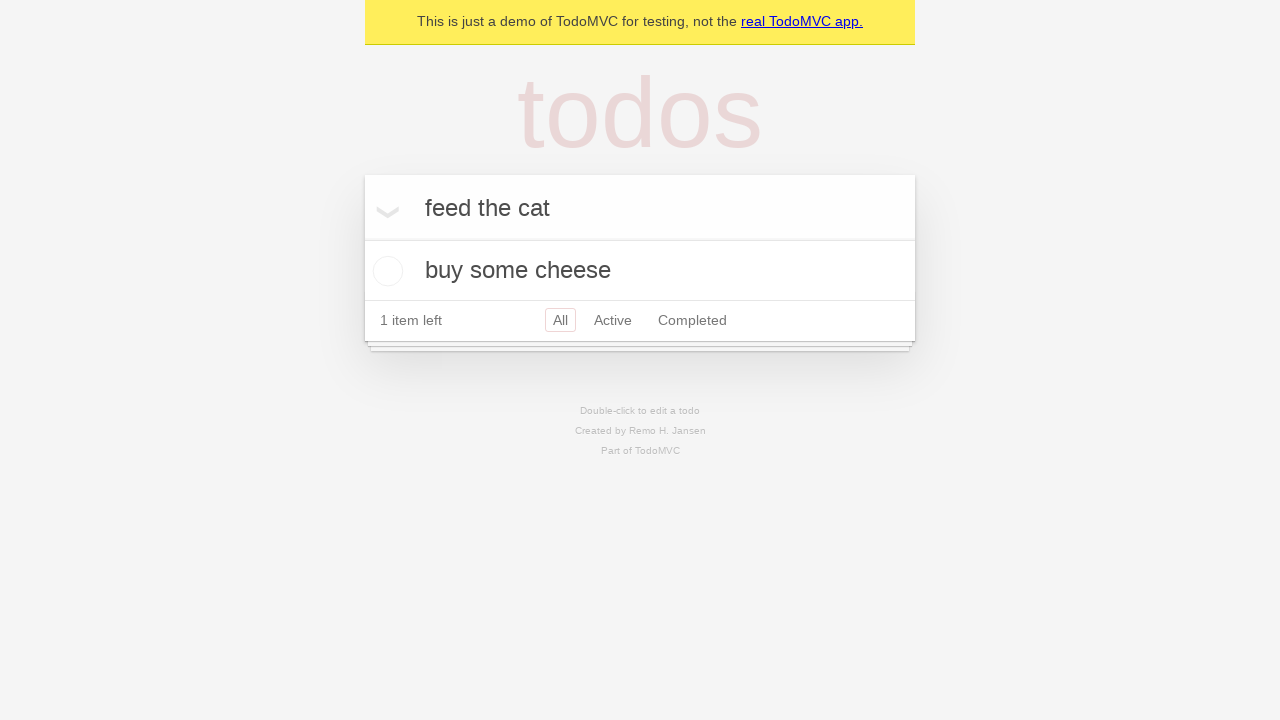

Pressed Enter to add second todo item on internal:attr=[placeholder="What needs to be done?"i]
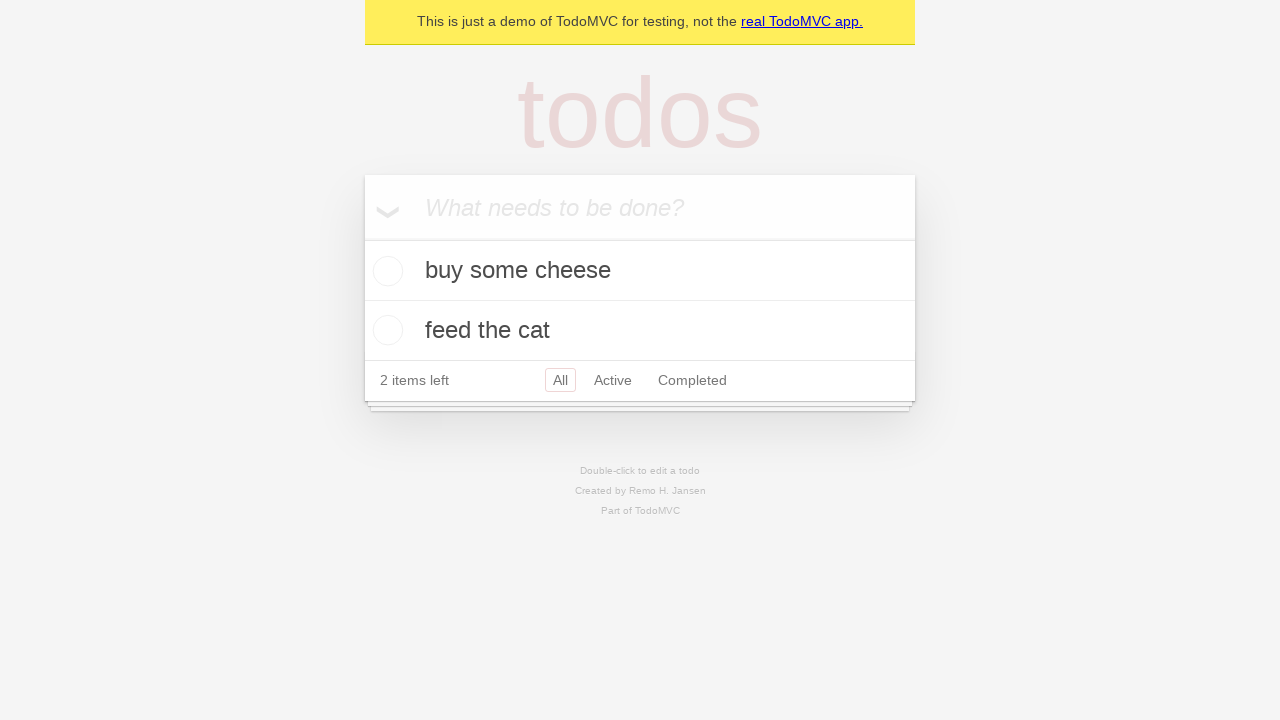

Both todo items are now visible in the list
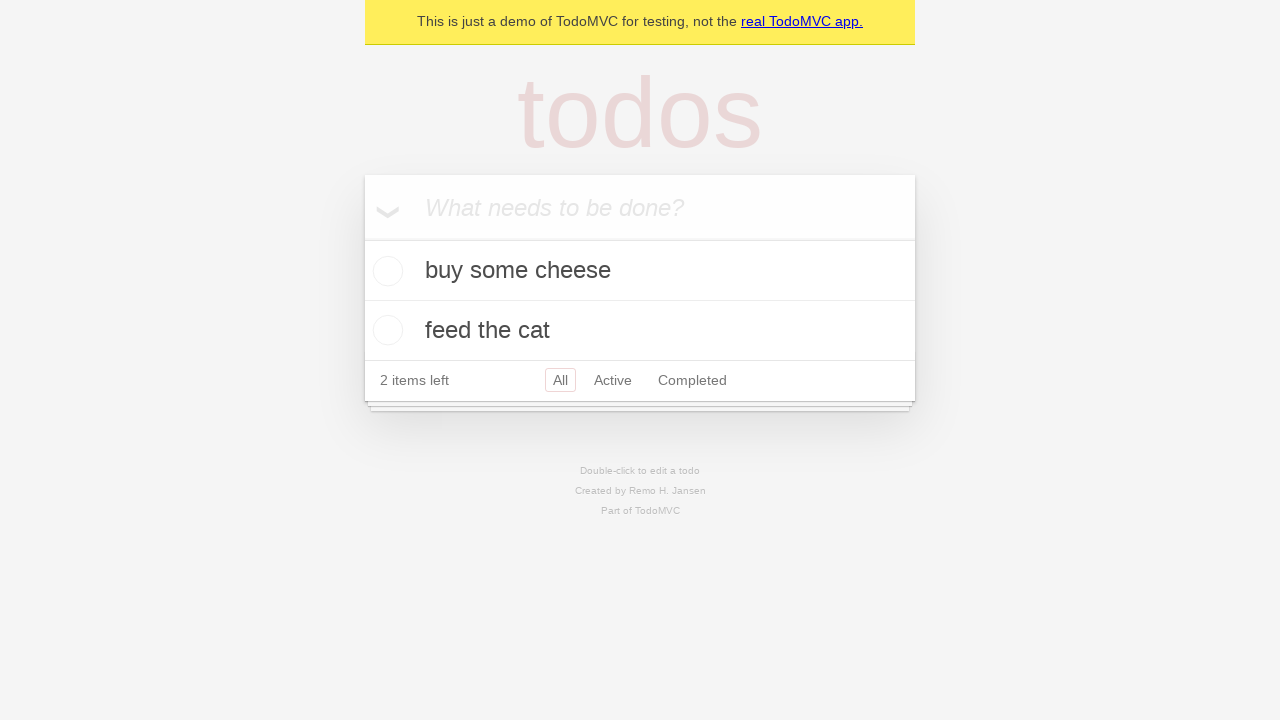

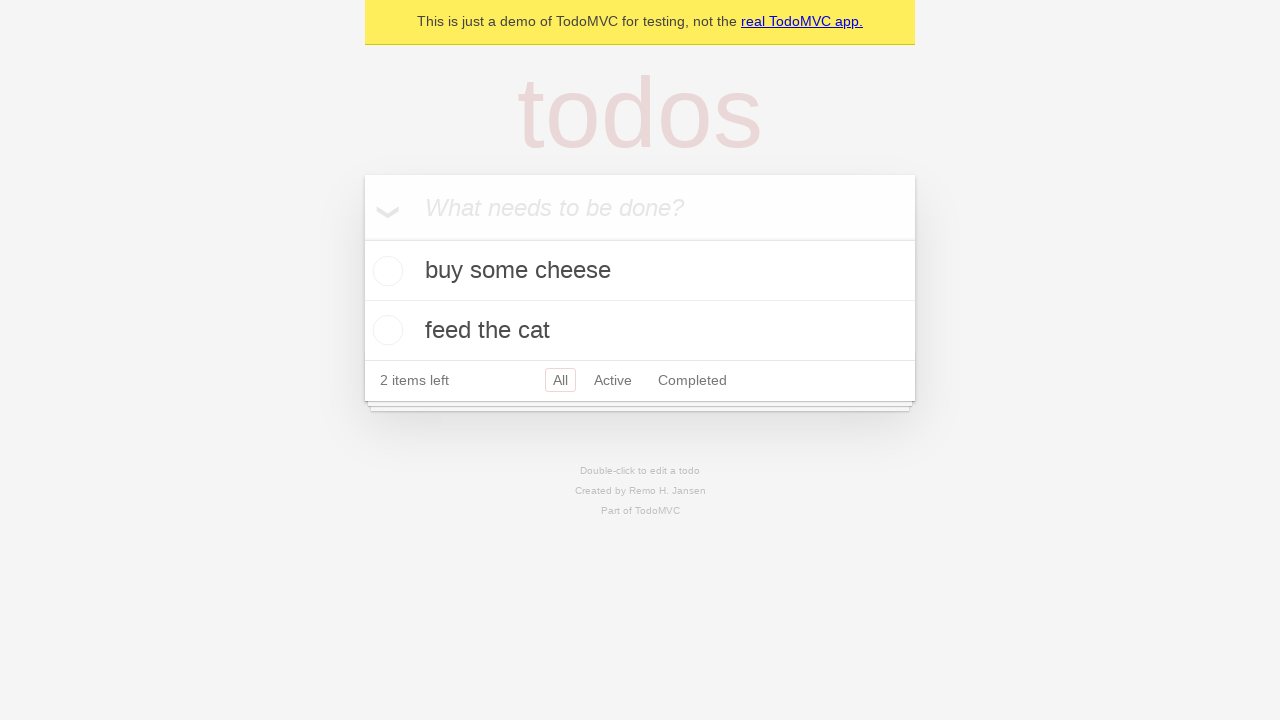